Tests registration form submission by filling out user information fields including name, email, password, and phone number

Starting URL: https://alada.vn/tai-khoan/dang-ky.html

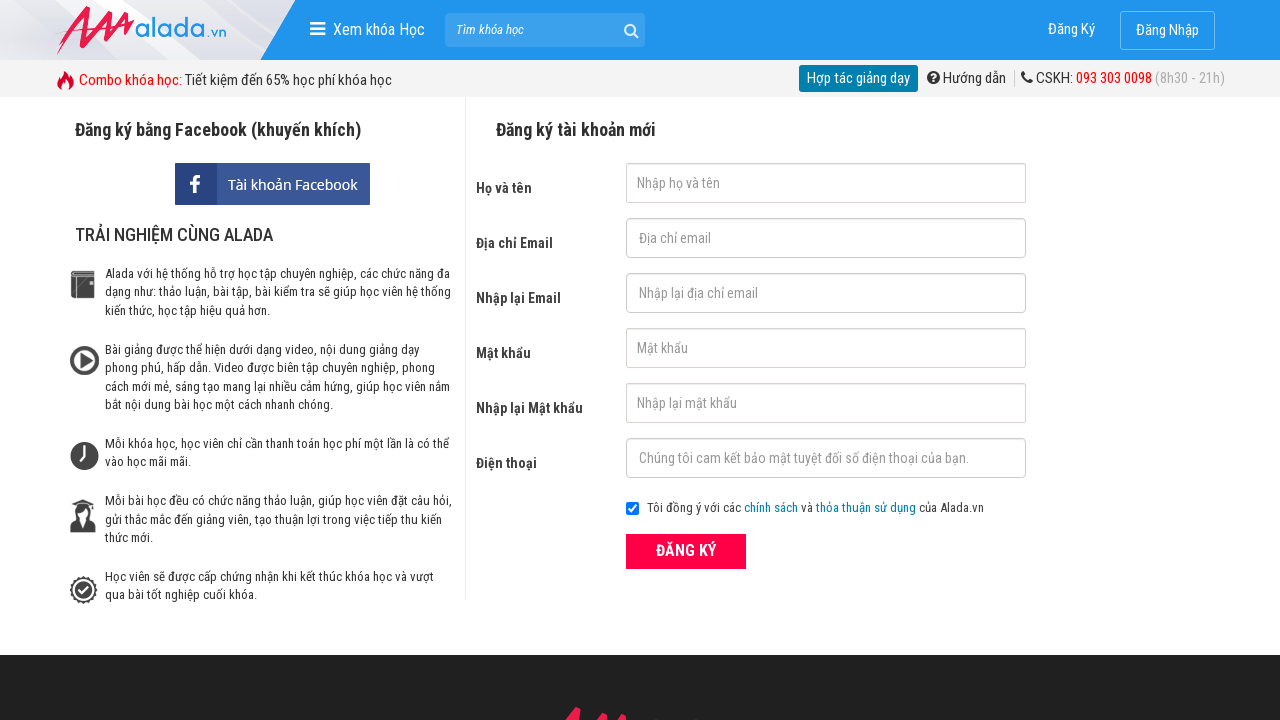

Filled first name field with 'John' on #txtFirstname
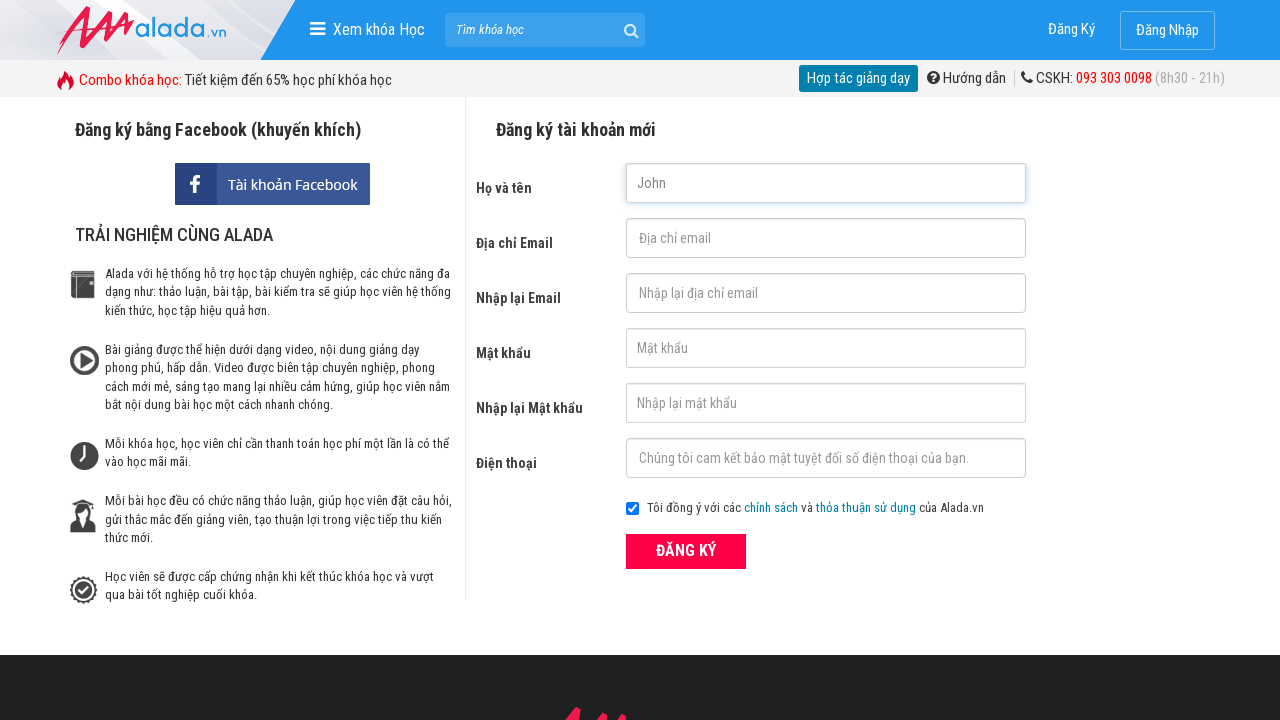

Filled email field with 'testuser847@gmail.com' on #txtEmail
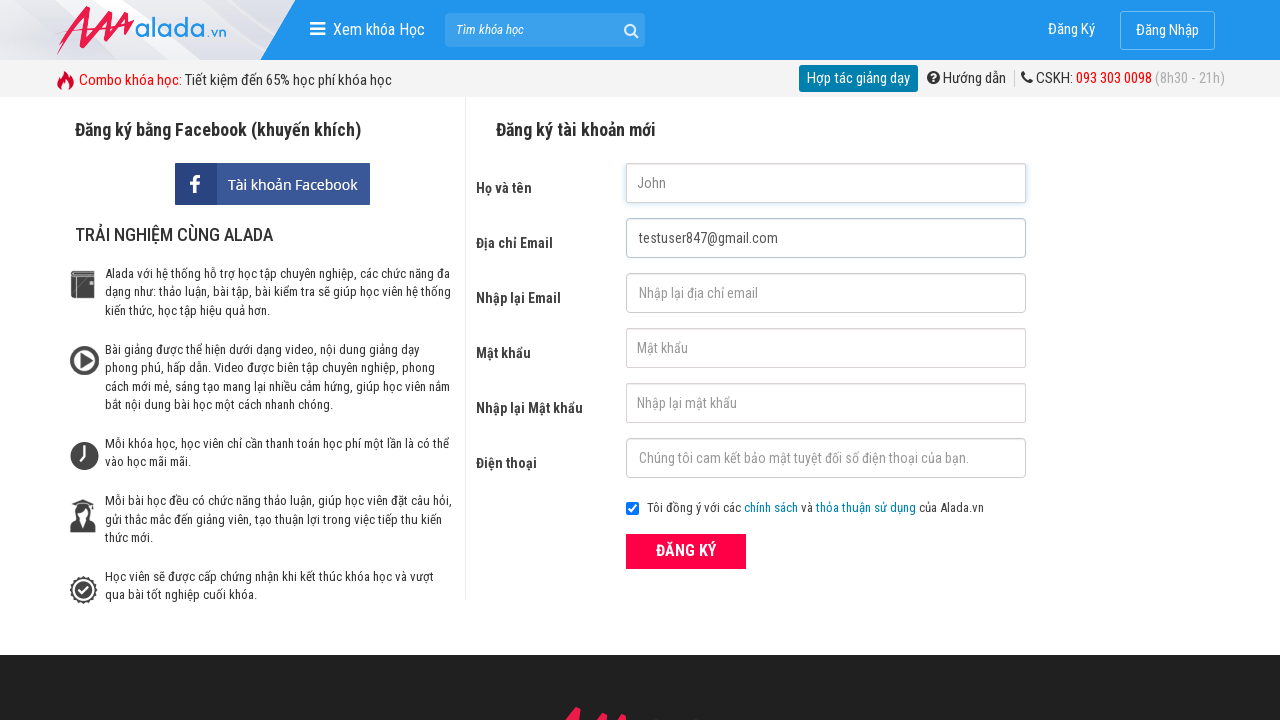

Filled email confirmation field with 'testuser847@gmail.com' on #txtCEmail
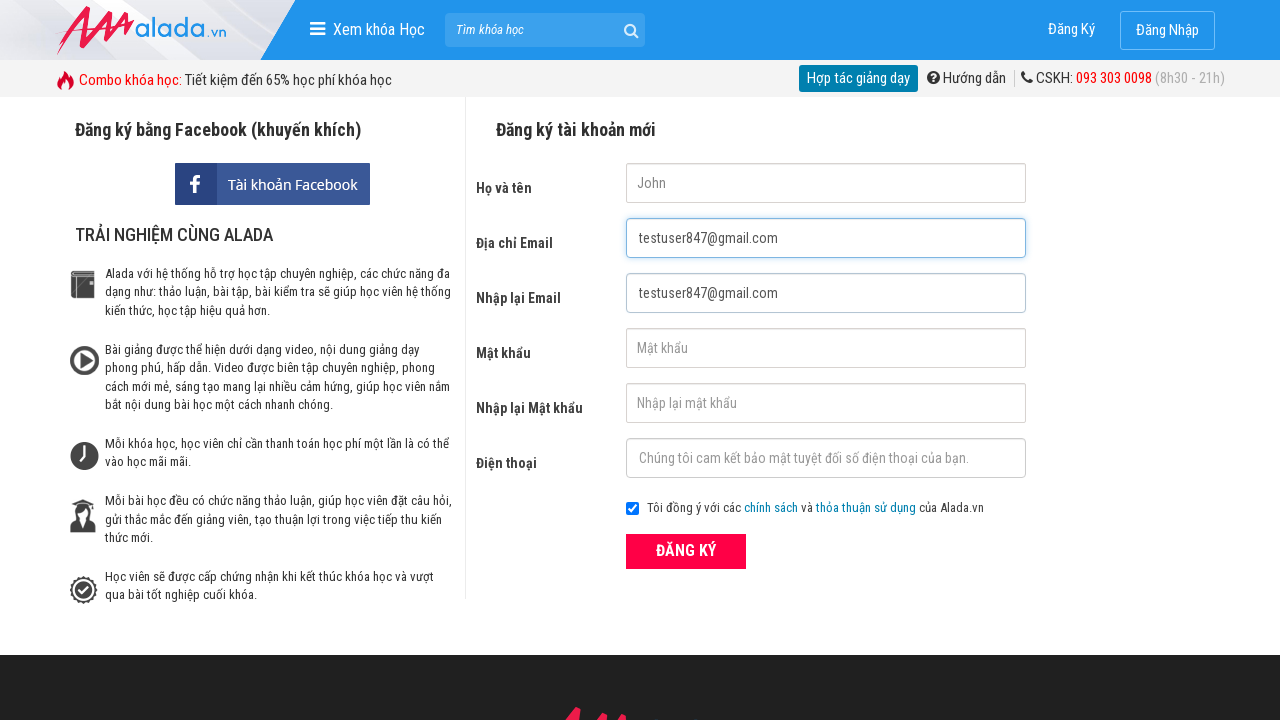

Filled password field with 'Test123!@#' on #txtPassword
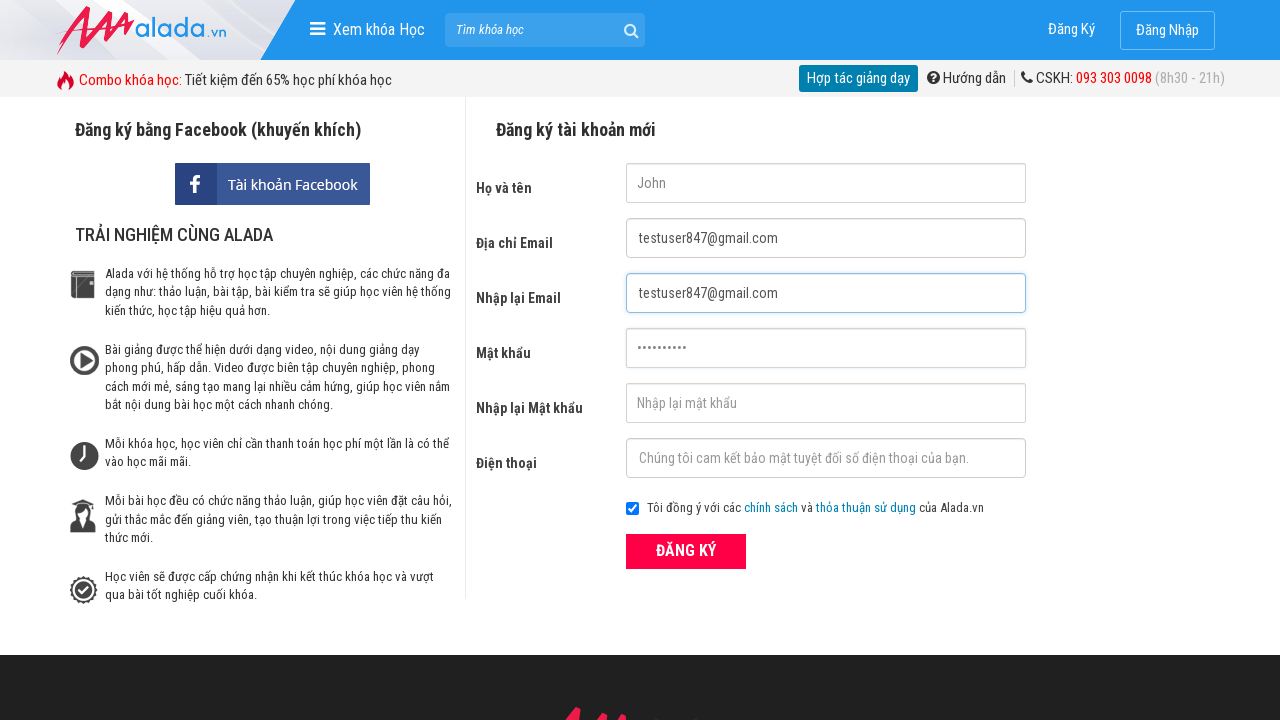

Filled password confirmation field with 'Test123!@#' on #txtCPassword
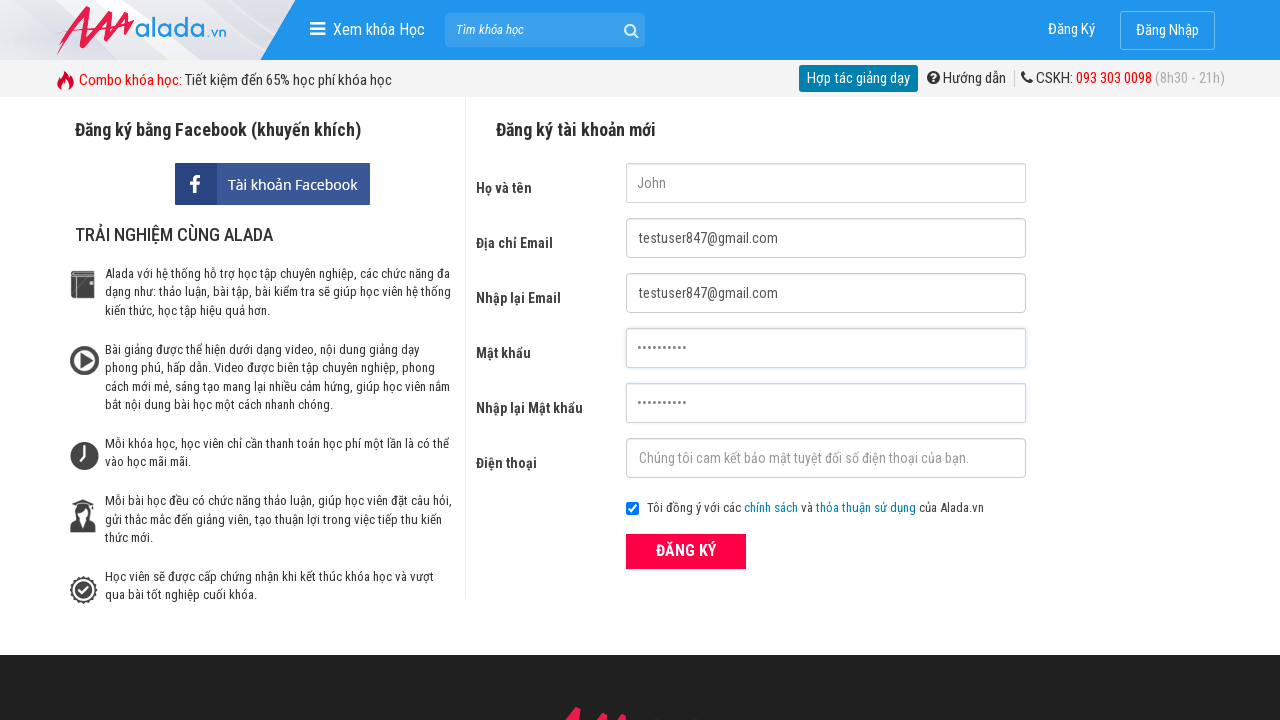

Filled phone number field with '0987654321' on #txtPhone
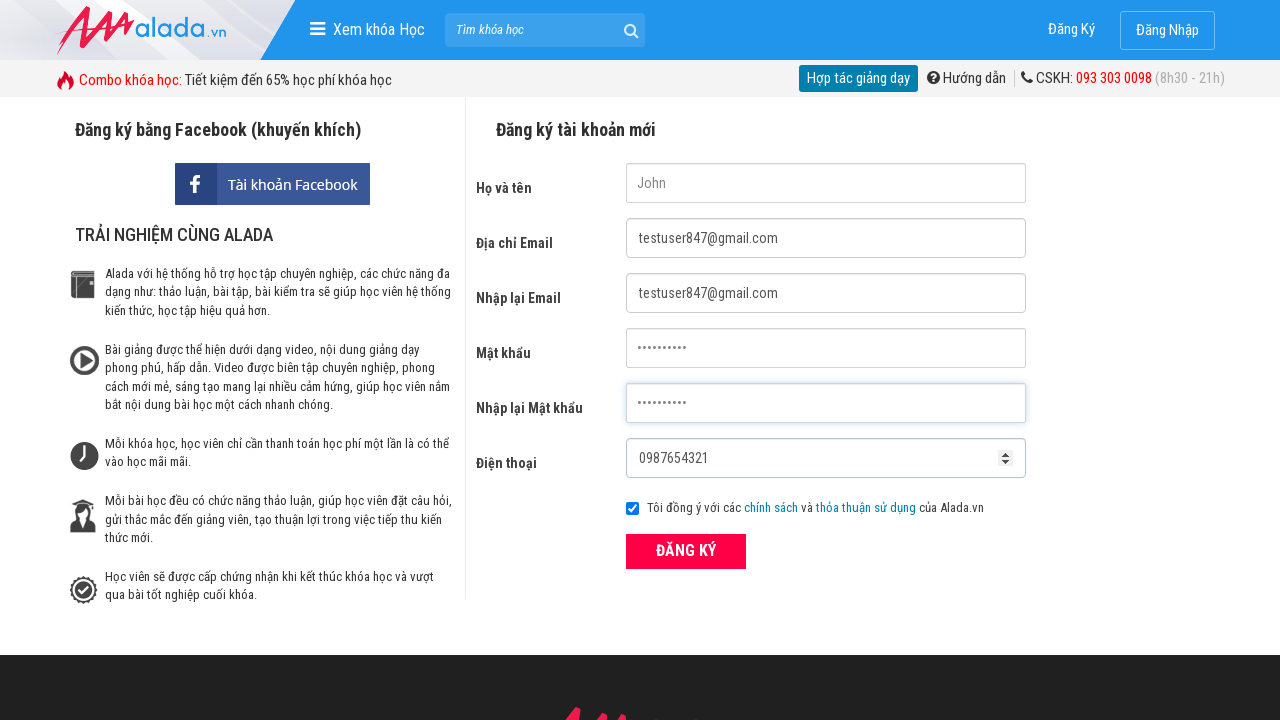

Clicked registration button to submit form at (686, 551) on xpath=//form[@id='frmLogin']//button[text()='ĐĂNG KÝ']
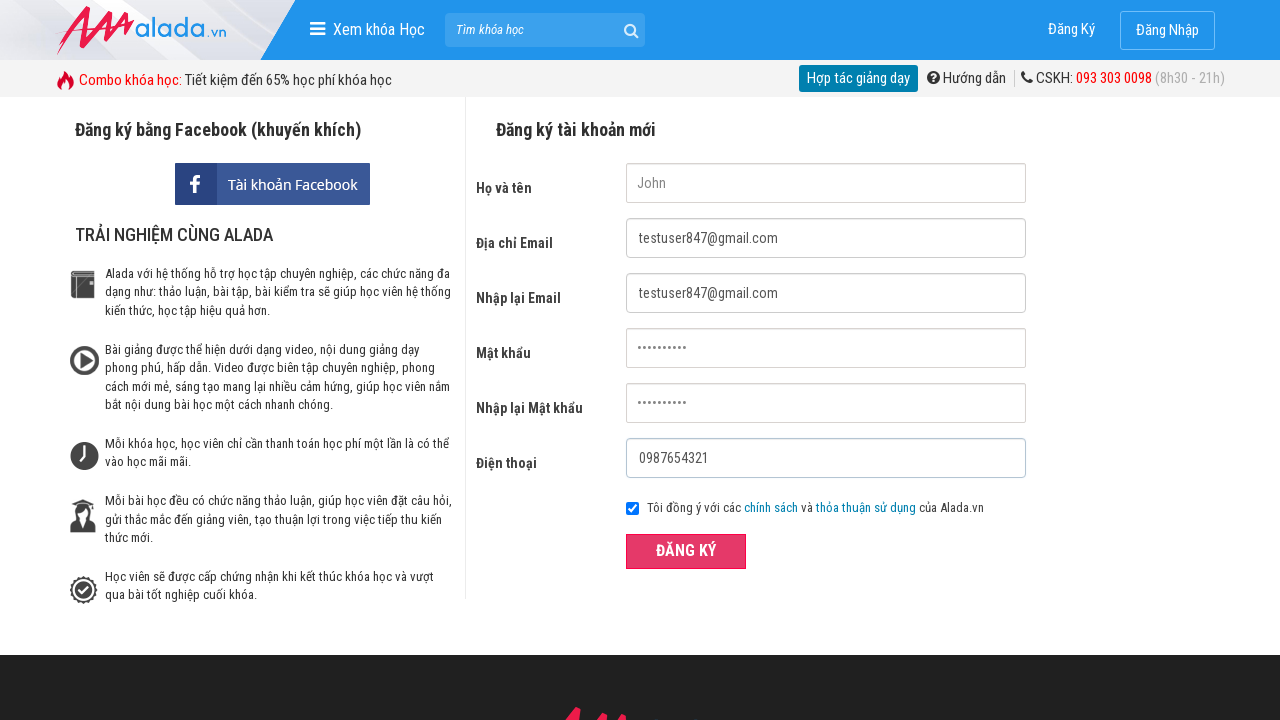

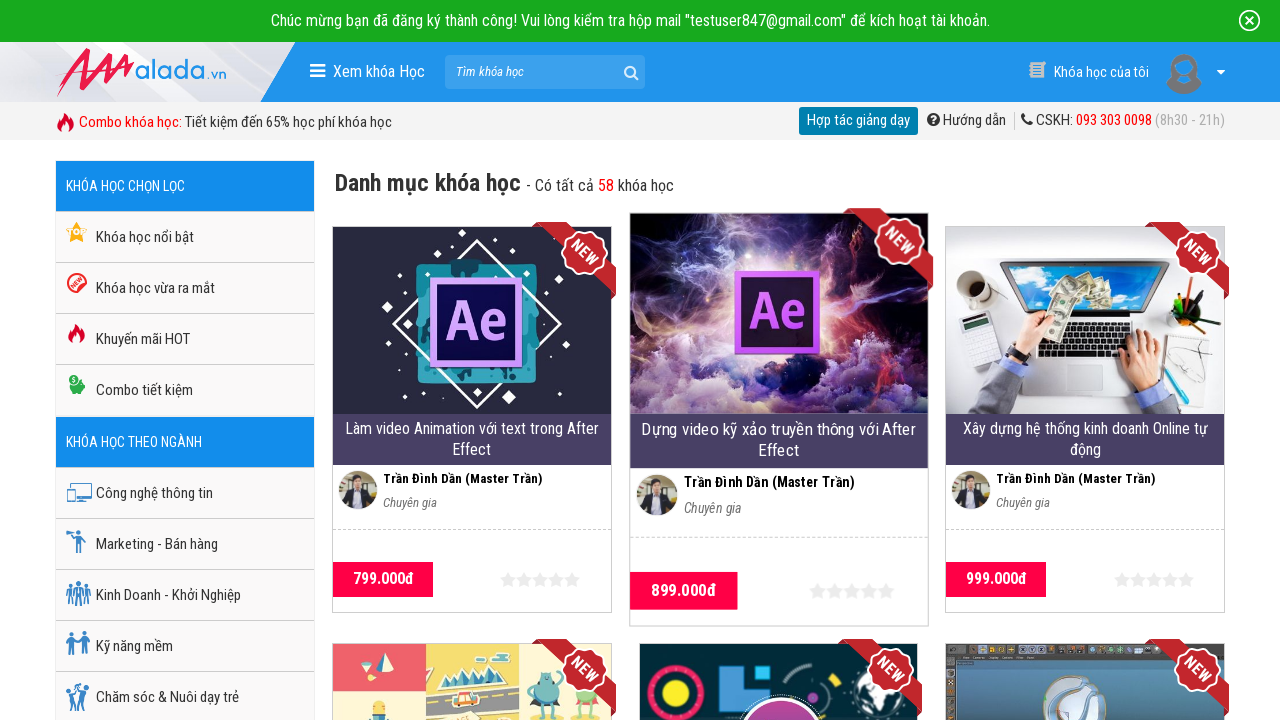